Tests hover functionality by moving the mouse over an image element to trigger hover effects

Starting URL: https://practice.cydeo.com/hovers

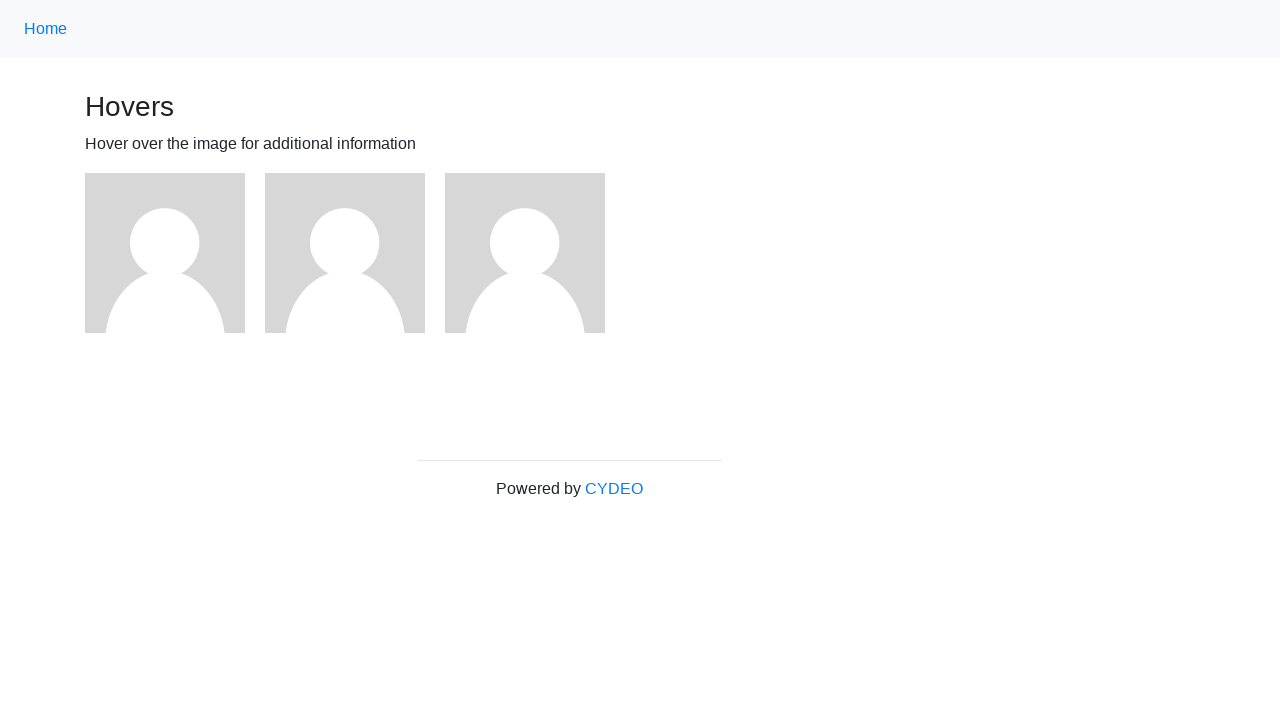

Located the first image element
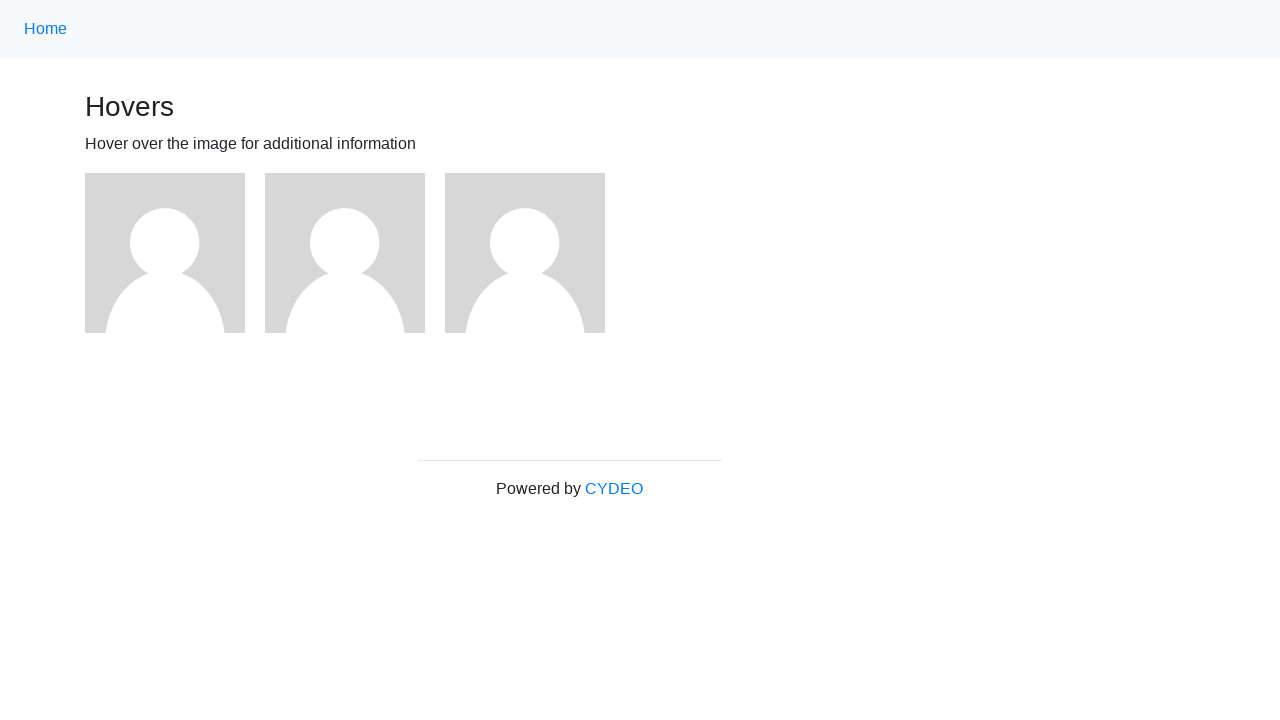

Hovered over the first image to trigger hover effects at (165, 253) on (//img)[1]
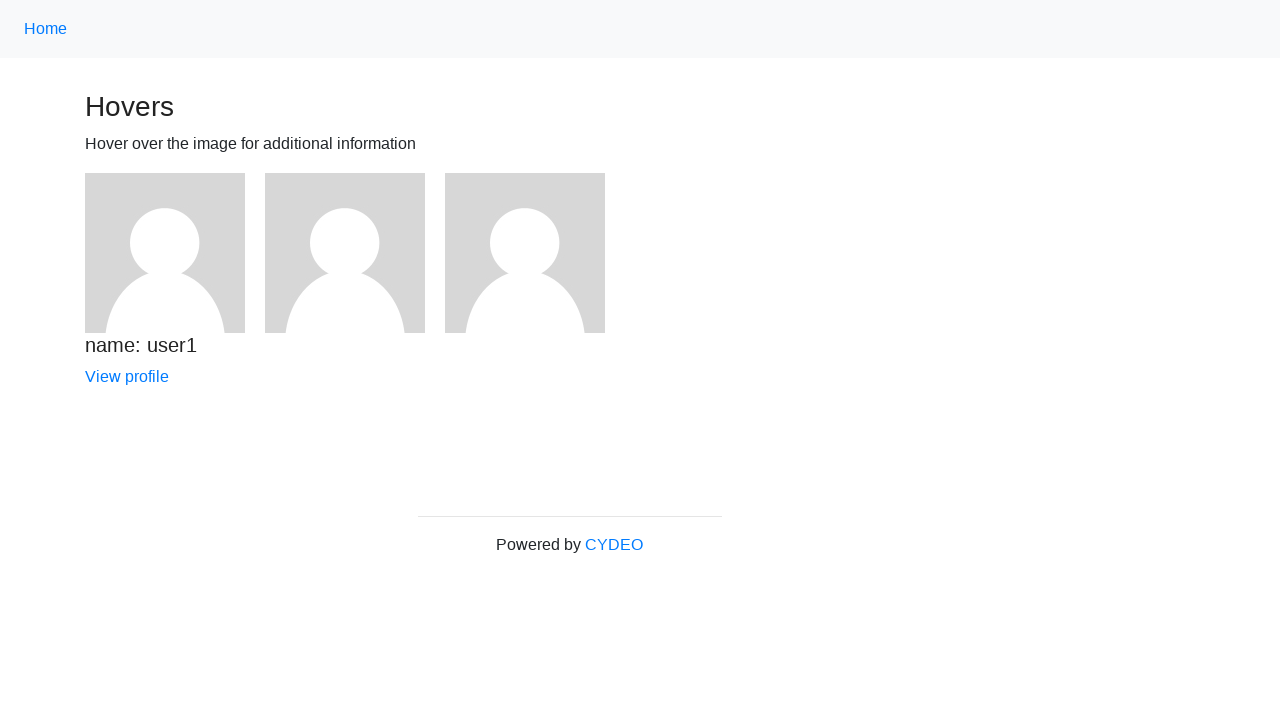

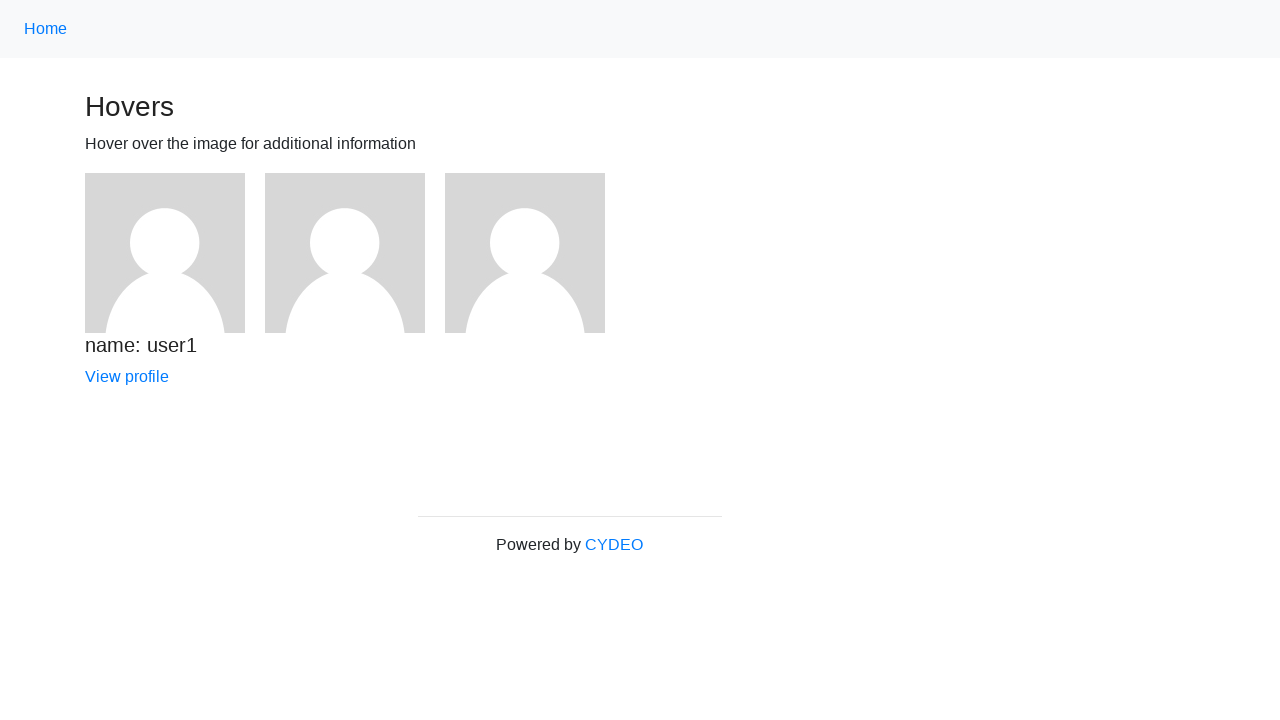